Tests a practice form submission on Rahul Shetty Academy by filling out name, email, password, selecting gender from dropdown, choosing a radio button, entering birthdate, and submitting the form.

Starting URL: https://rahulshettyacademy.com/angularpractice/

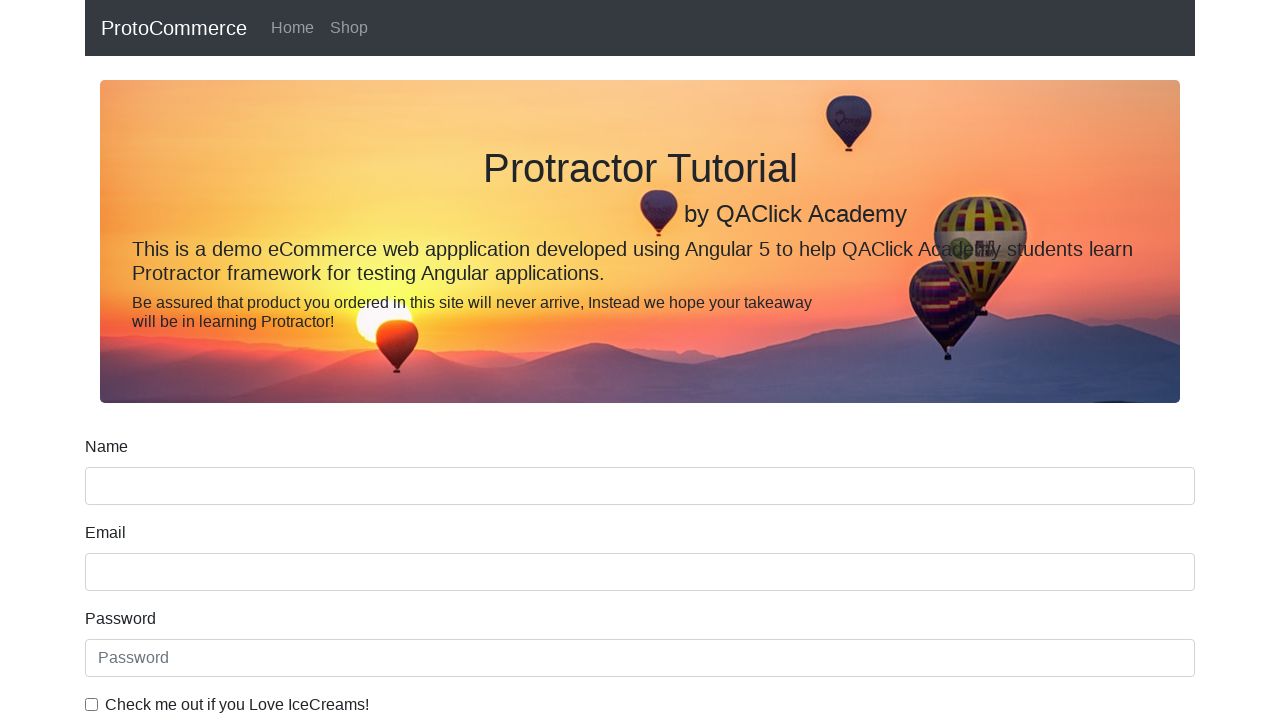

Filled in name field with 'Rahul' on input[name='name']
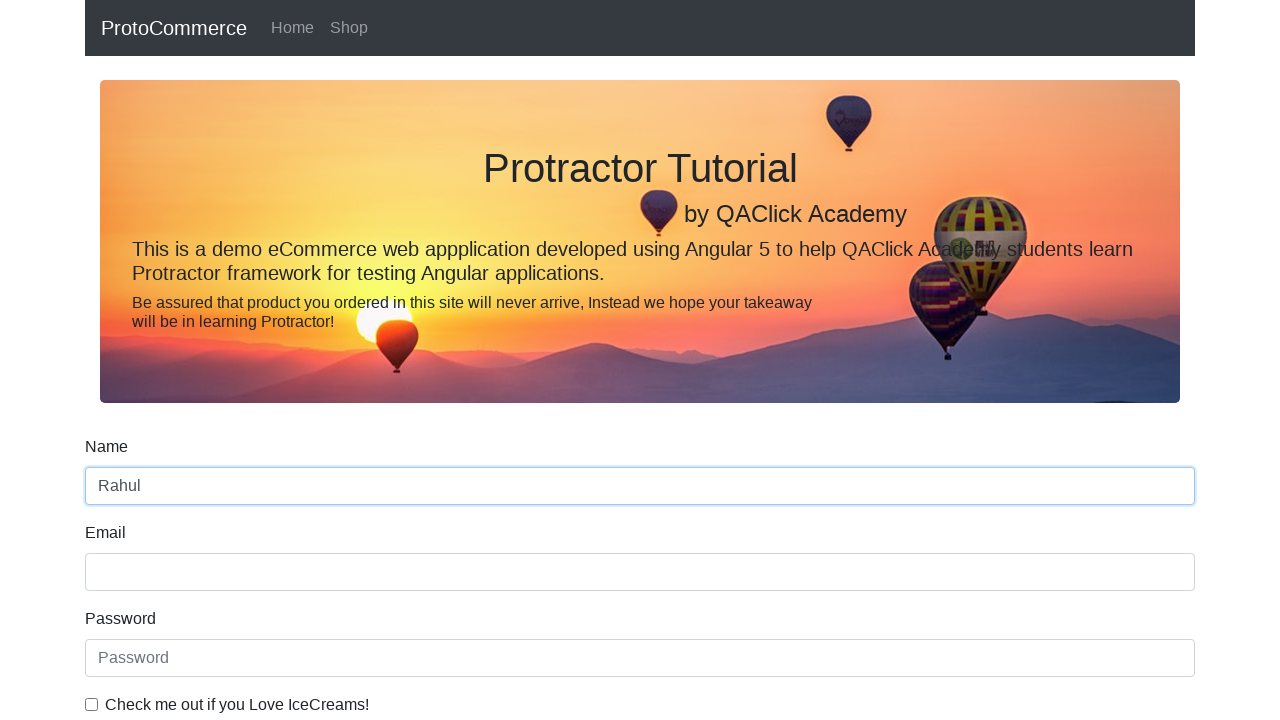

Filled in email field with 'rahul@gmail.com' on input[name='email']
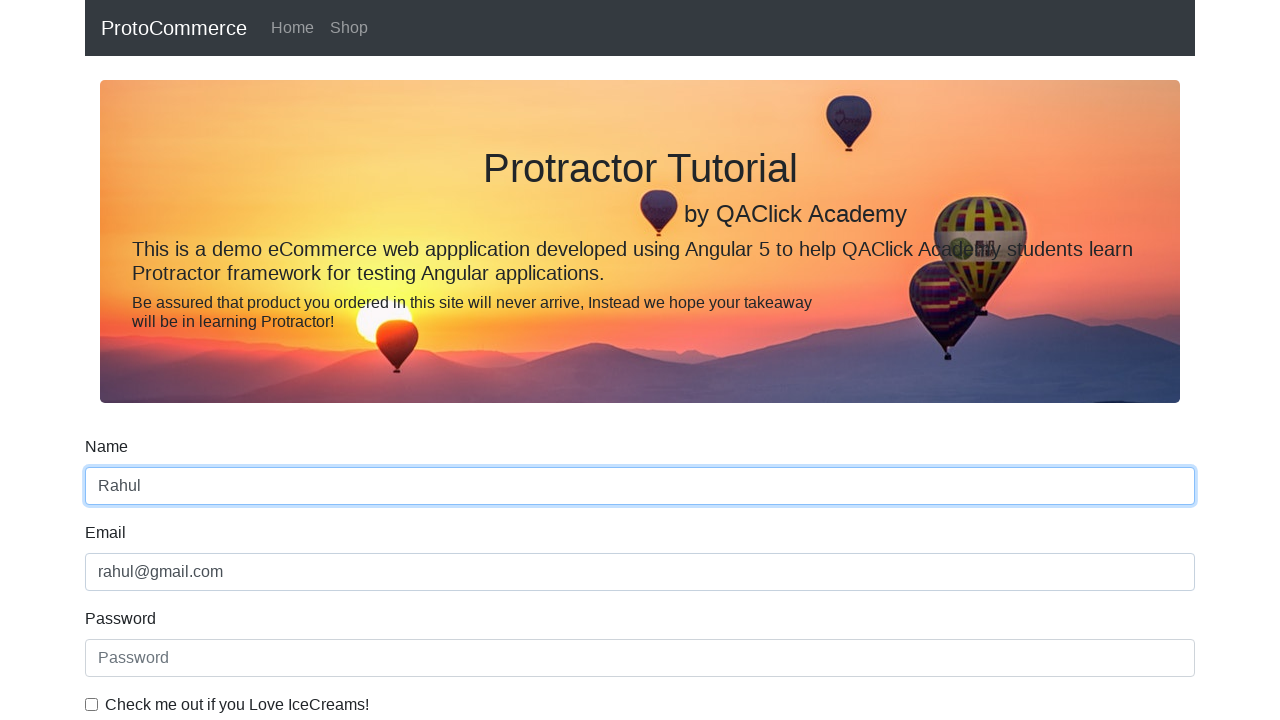

Filled in password field with 'rahul123' on #exampleInputPassword1
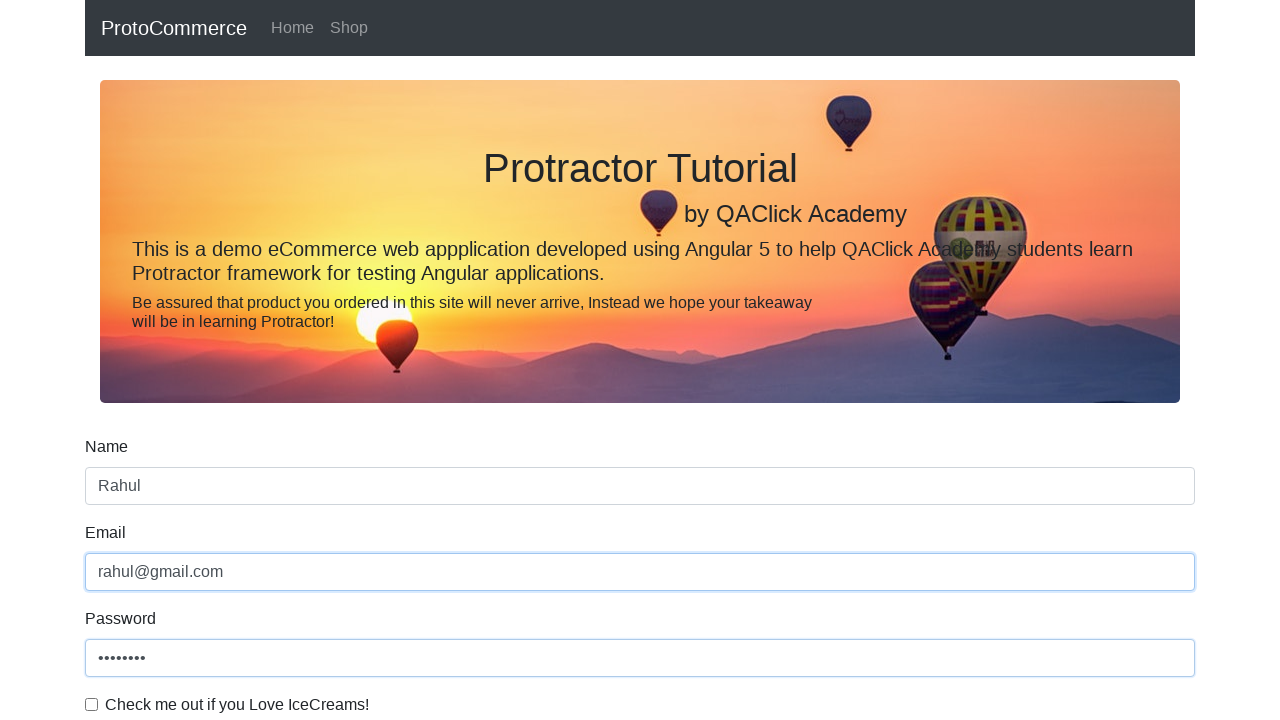

Checked the checkbox at (92, 704) on #exampleCheck1
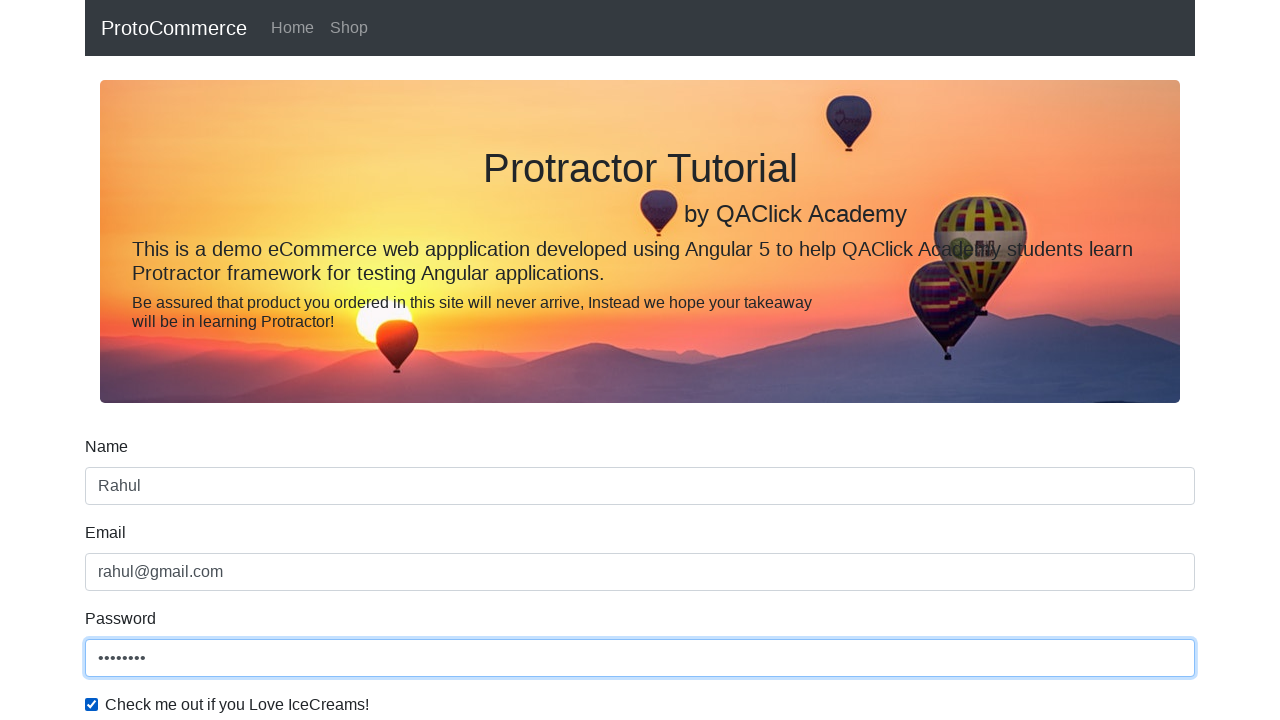

Selected 'Male' from gender dropdown on #exampleFormControlSelect1
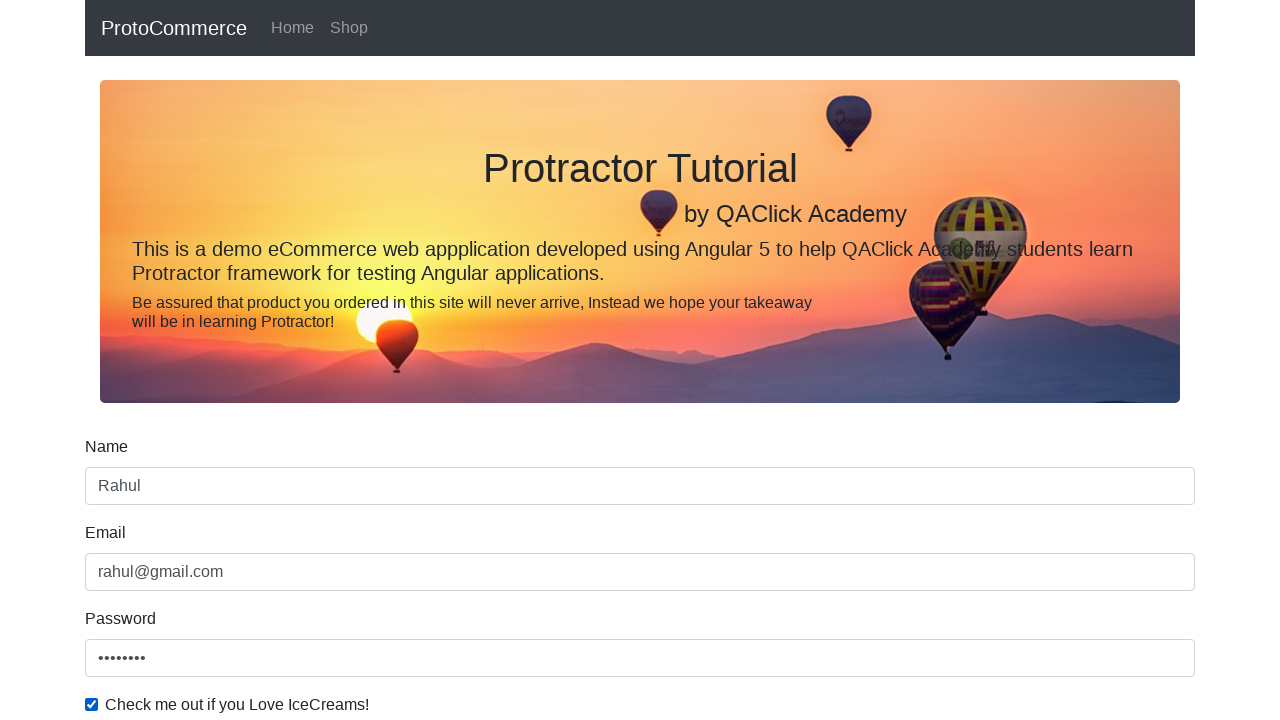

Clicked student radio button at (238, 360) on #inlineRadio1
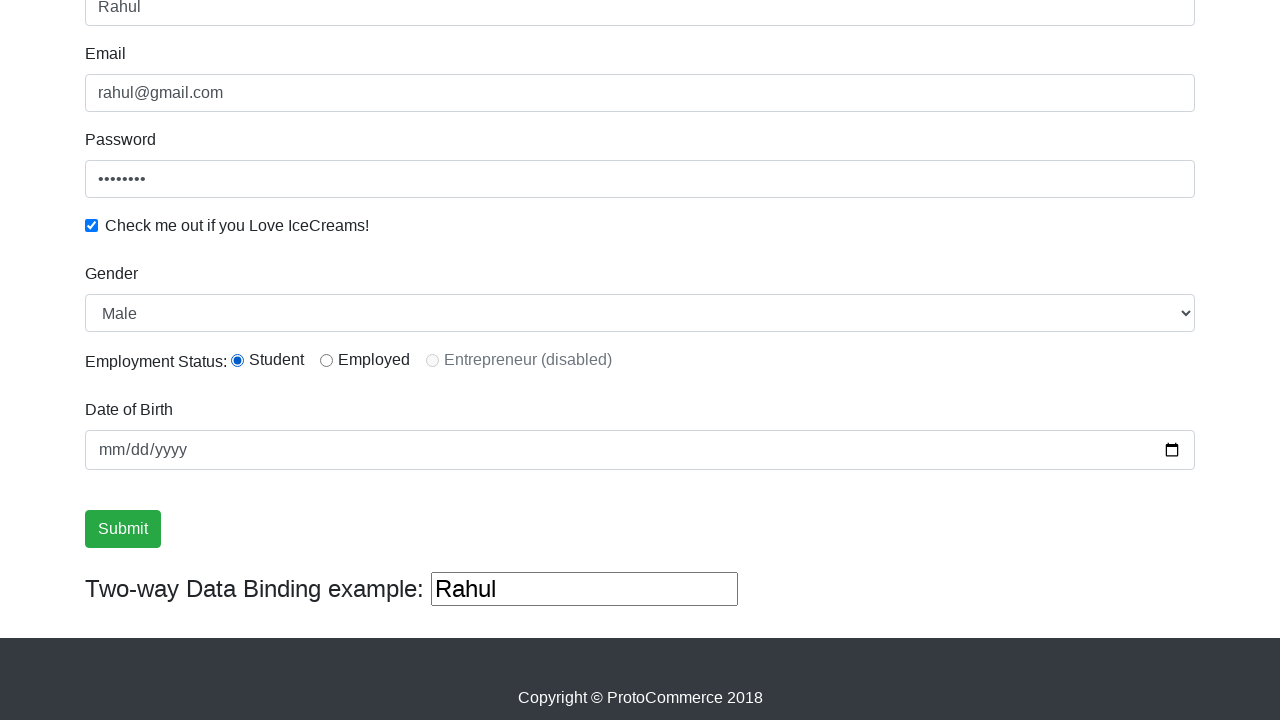

Filled in birthdate field with '1994-01-01' on input[name='bday']
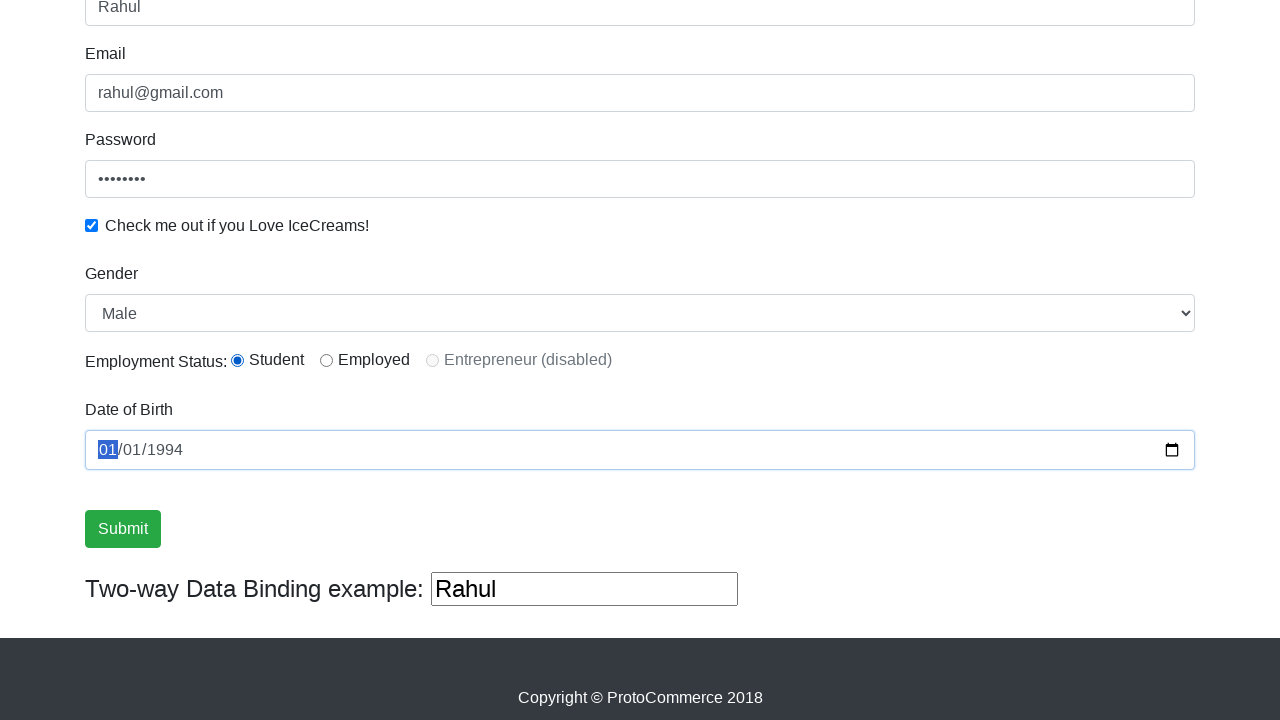

Clicked submit button to submit the form at (123, 529) on input[type='submit']
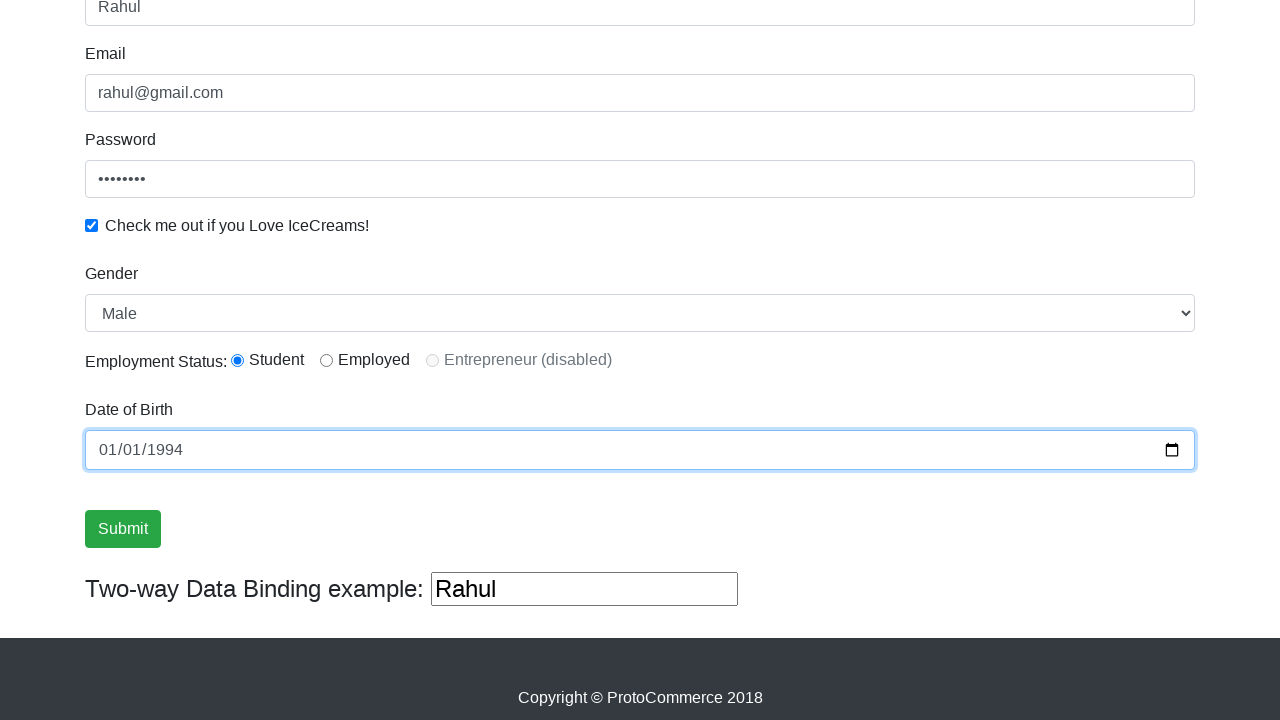

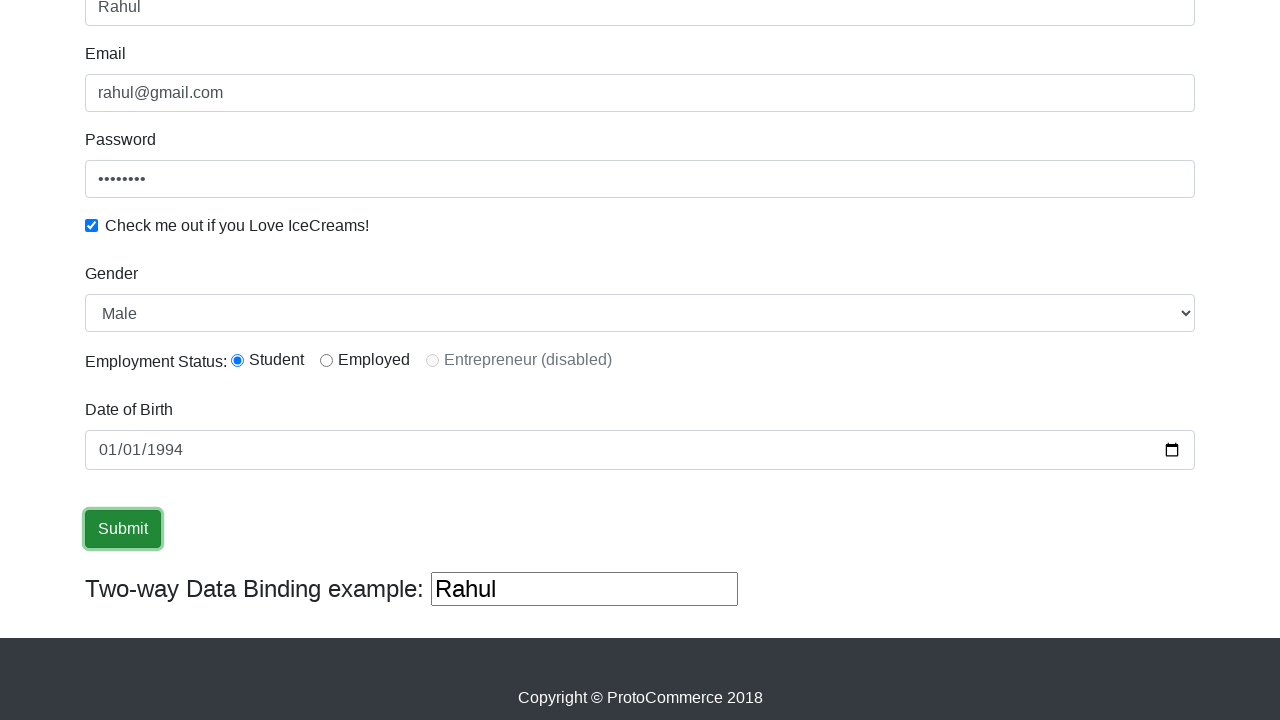